Tests dynamic loading with a shorter timeout by clicking a start button and waiting for the "Hello World!" text to appear.

Starting URL: https://automationfc.github.io/dynamic-loading/

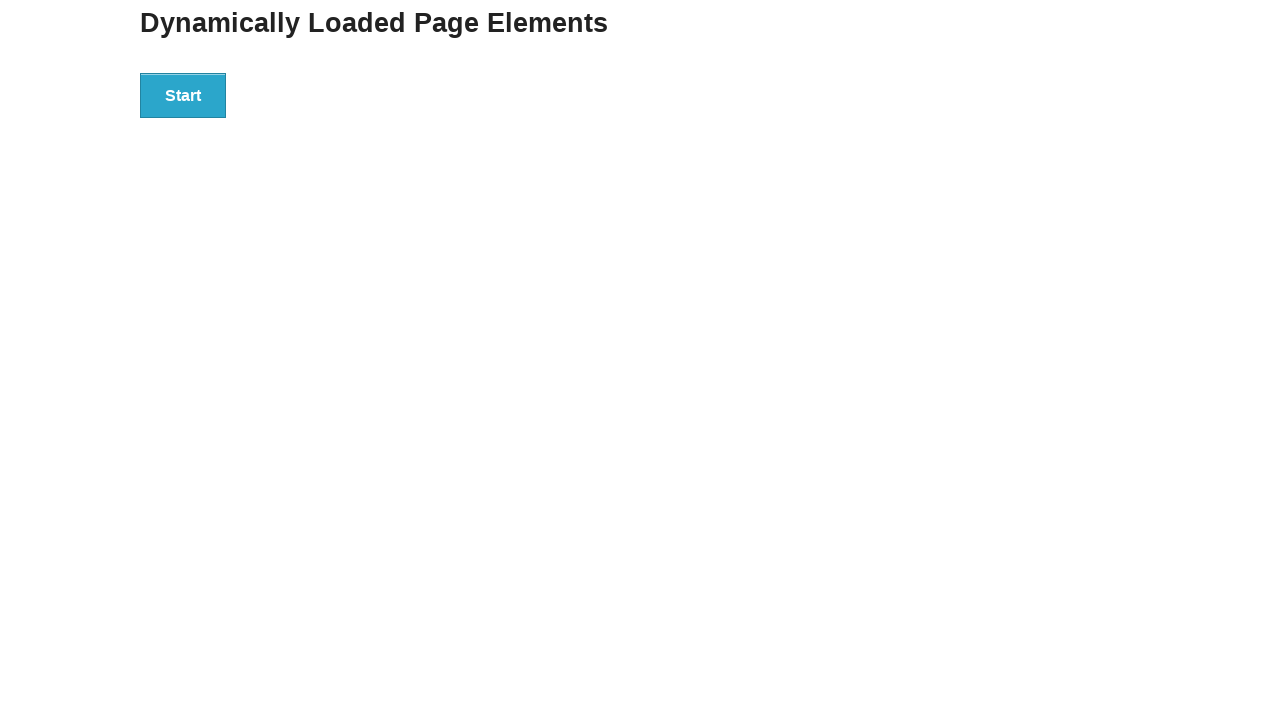

Clicked start button to trigger dynamic loading at (183, 95) on div#start > button
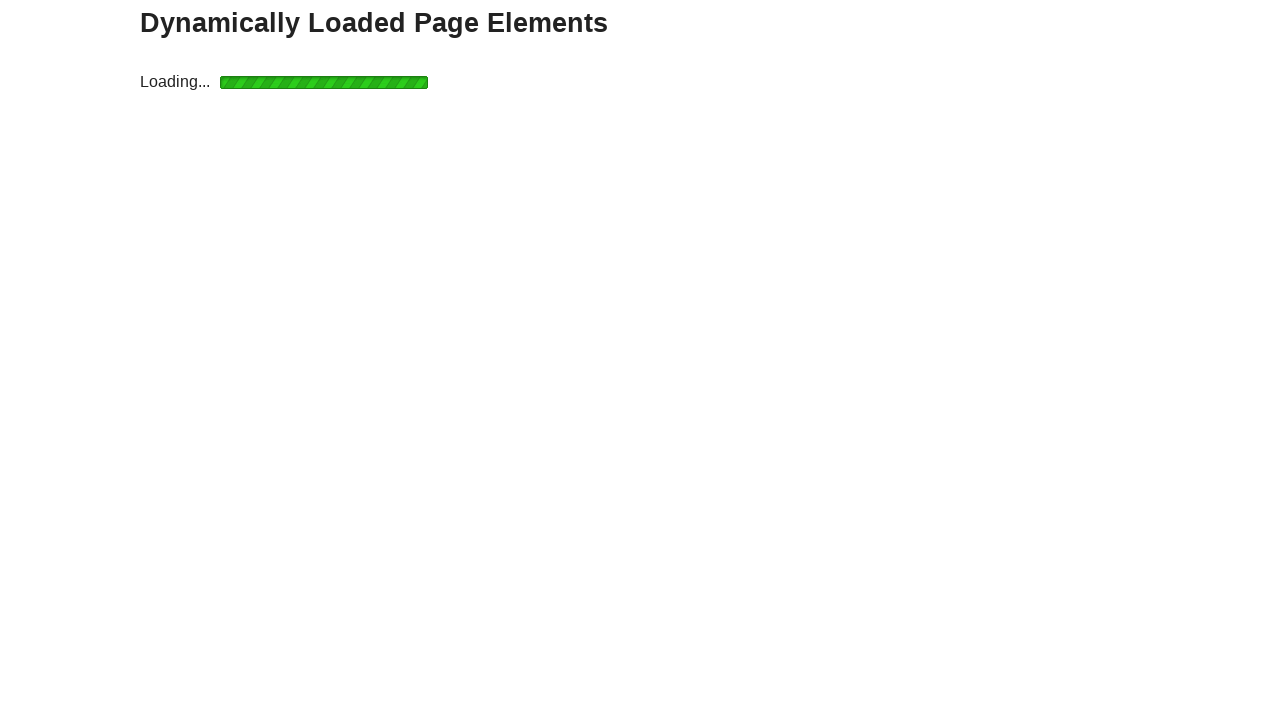

Waited for 'Hello World!' text to become visible
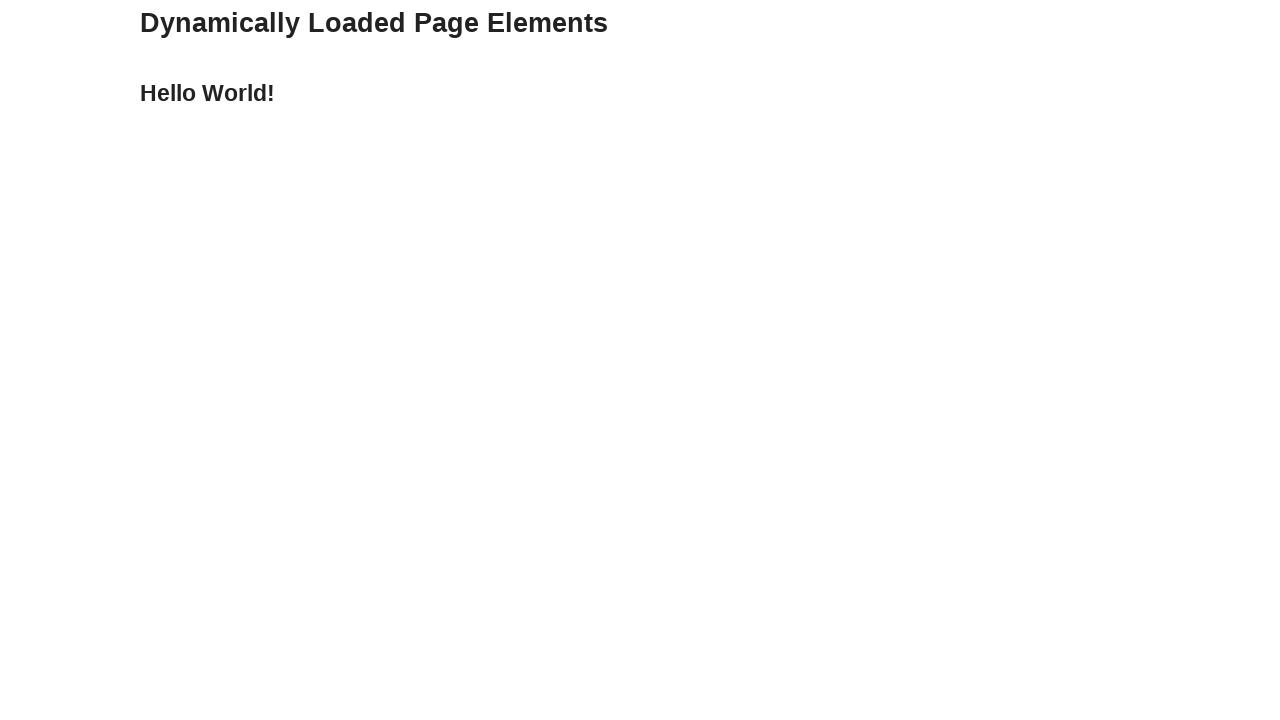

Verified 'Hello World!' text content matches expected value
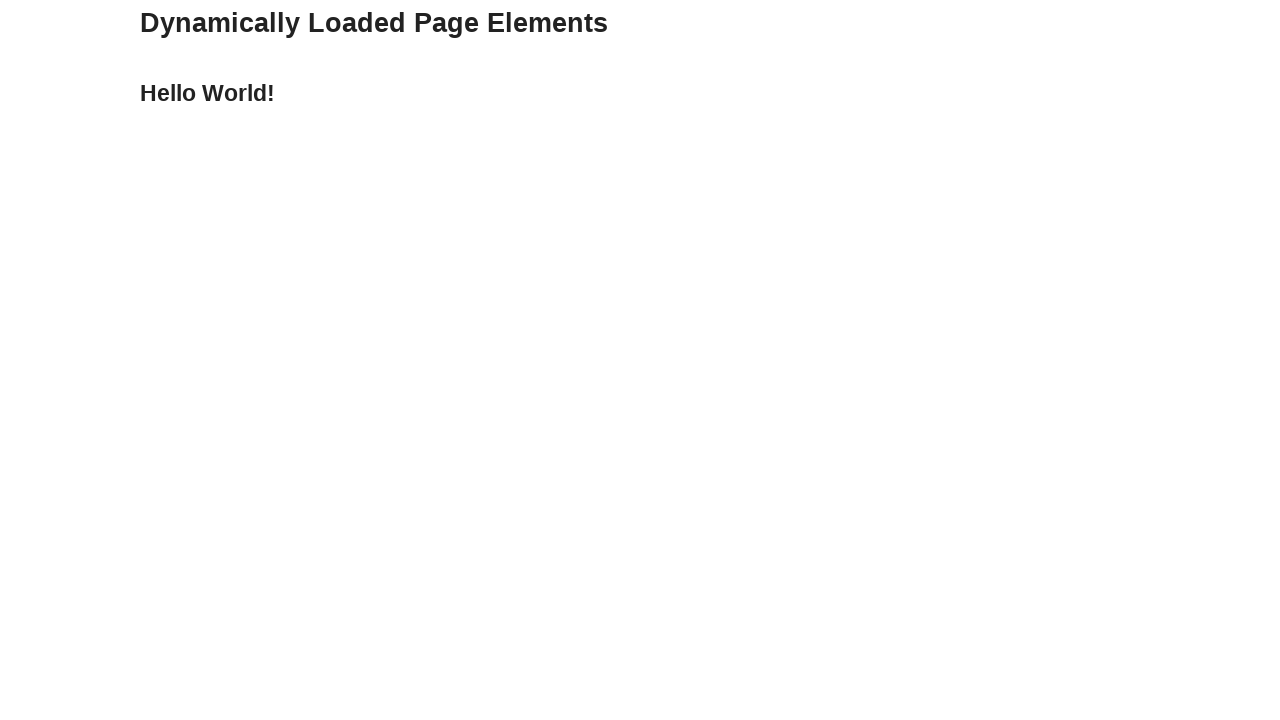

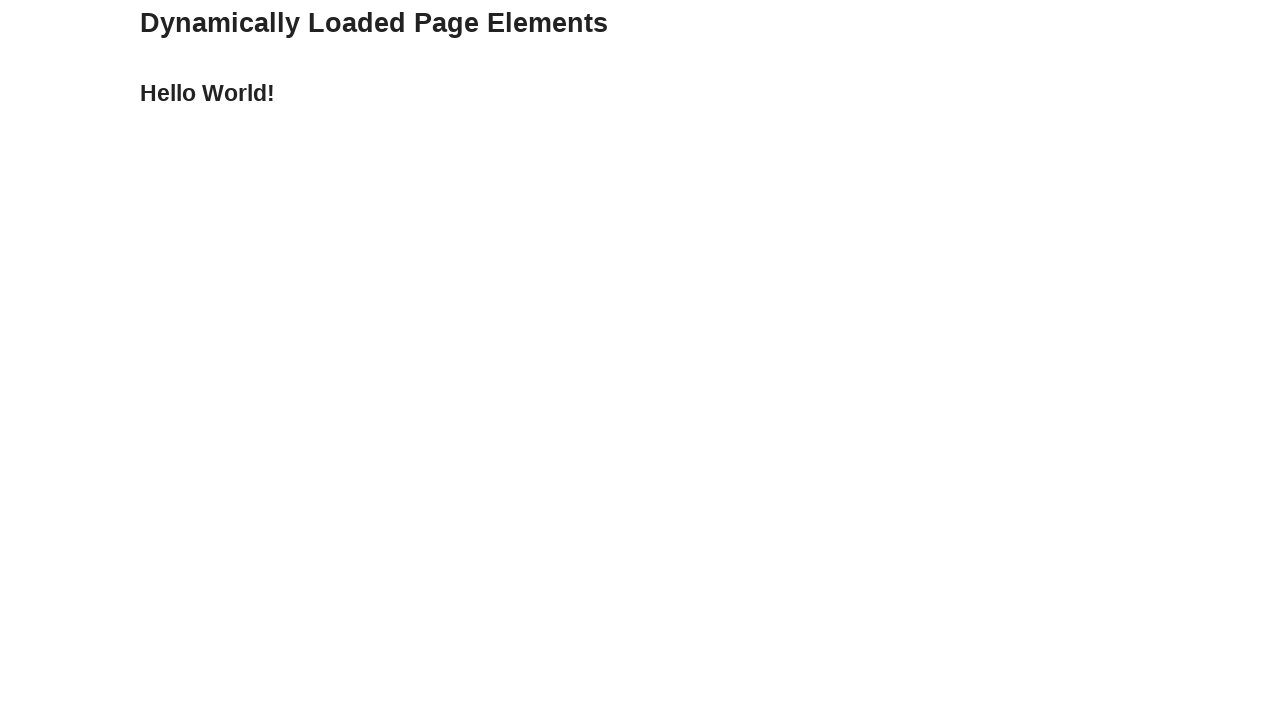